Tests checkbox interaction by checking the state of two checkboxes, clicking on any unchecked ones to ensure both are selected, and verifying both checkboxes are checked after the operations.

Starting URL: https://the-internet.herokuapp.com/checkboxes

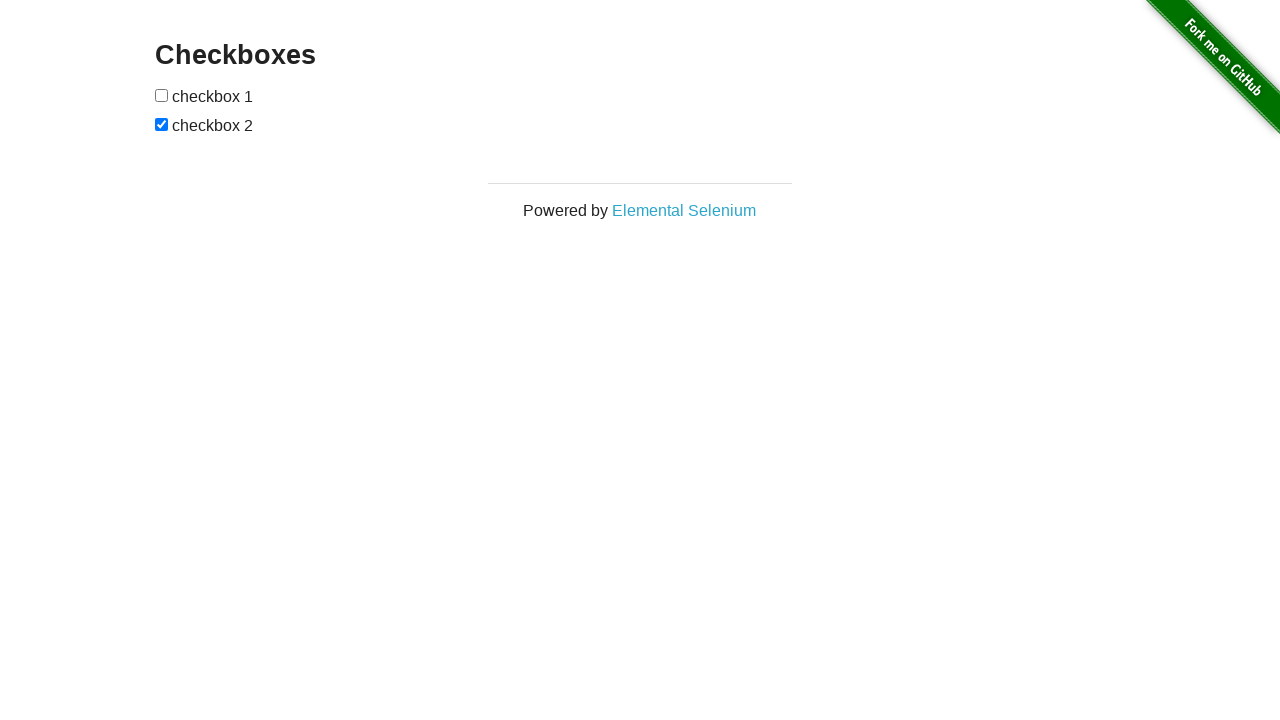

Located first checkbox element
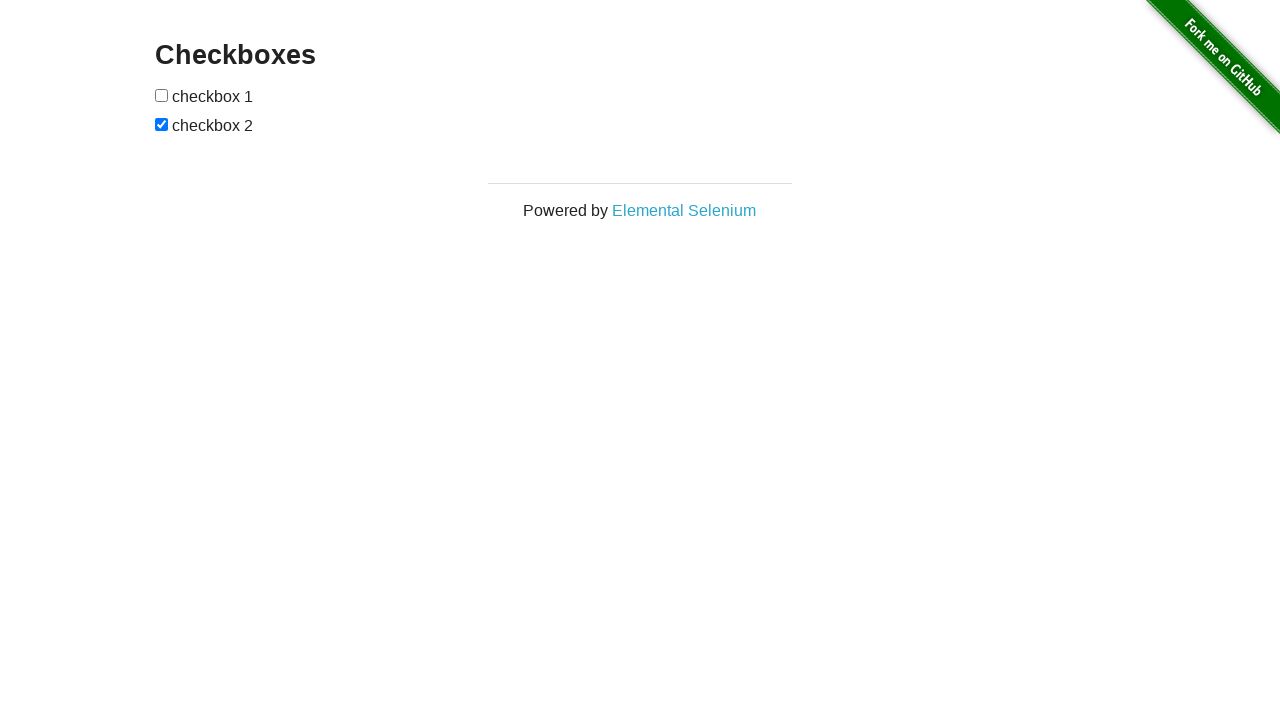

Located second checkbox element
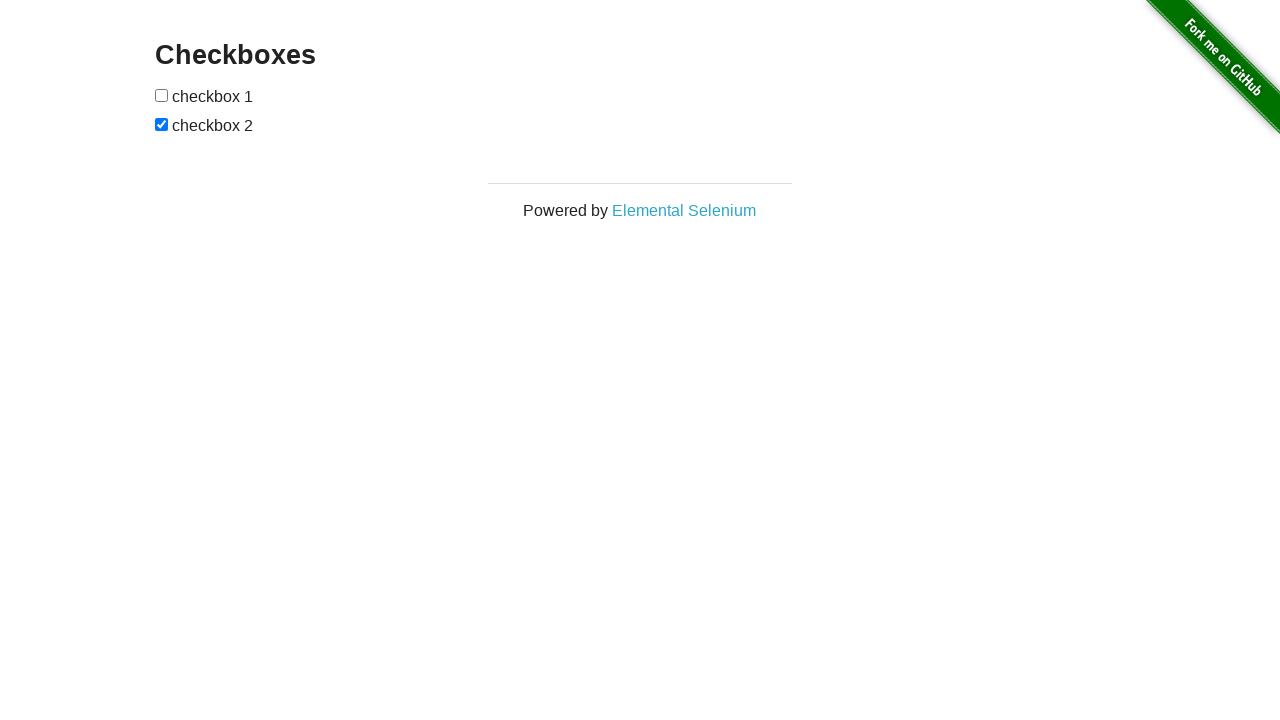

First checkbox is visible and ready
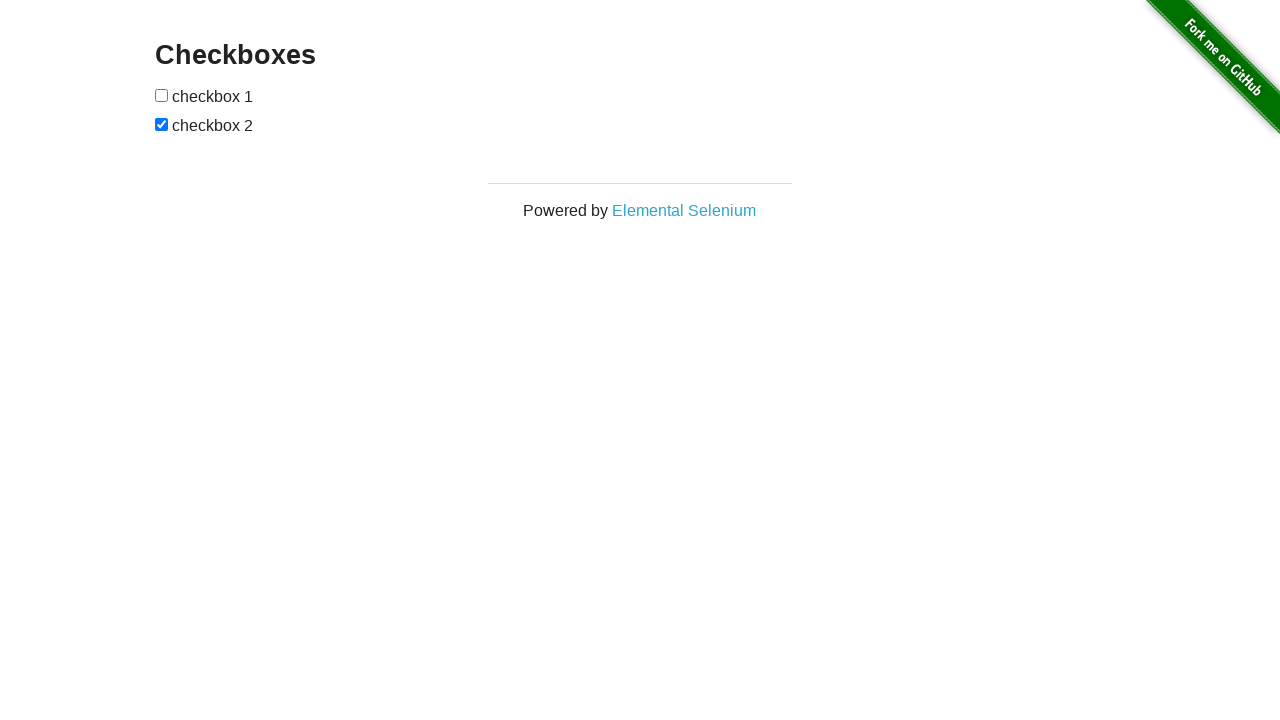

Second checkbox is visible and ready
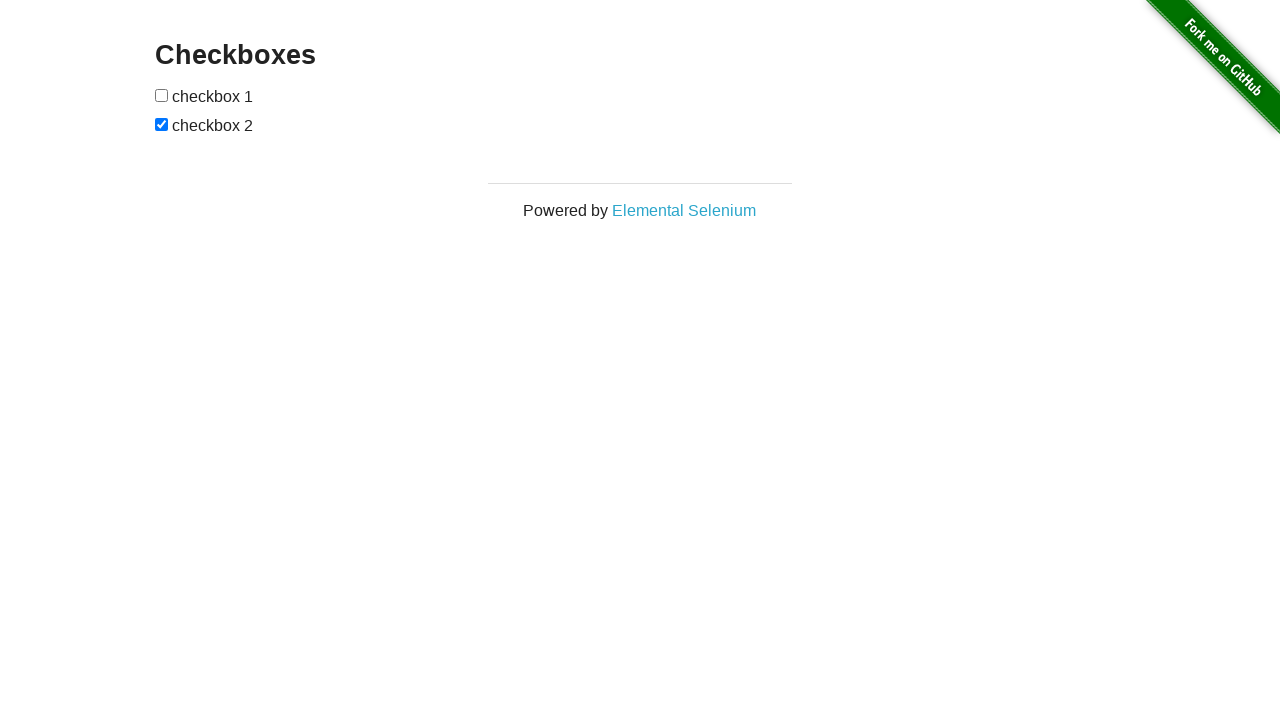

Clicked first checkbox to select it at (162, 95) on (//input[@type='checkbox'])[1]
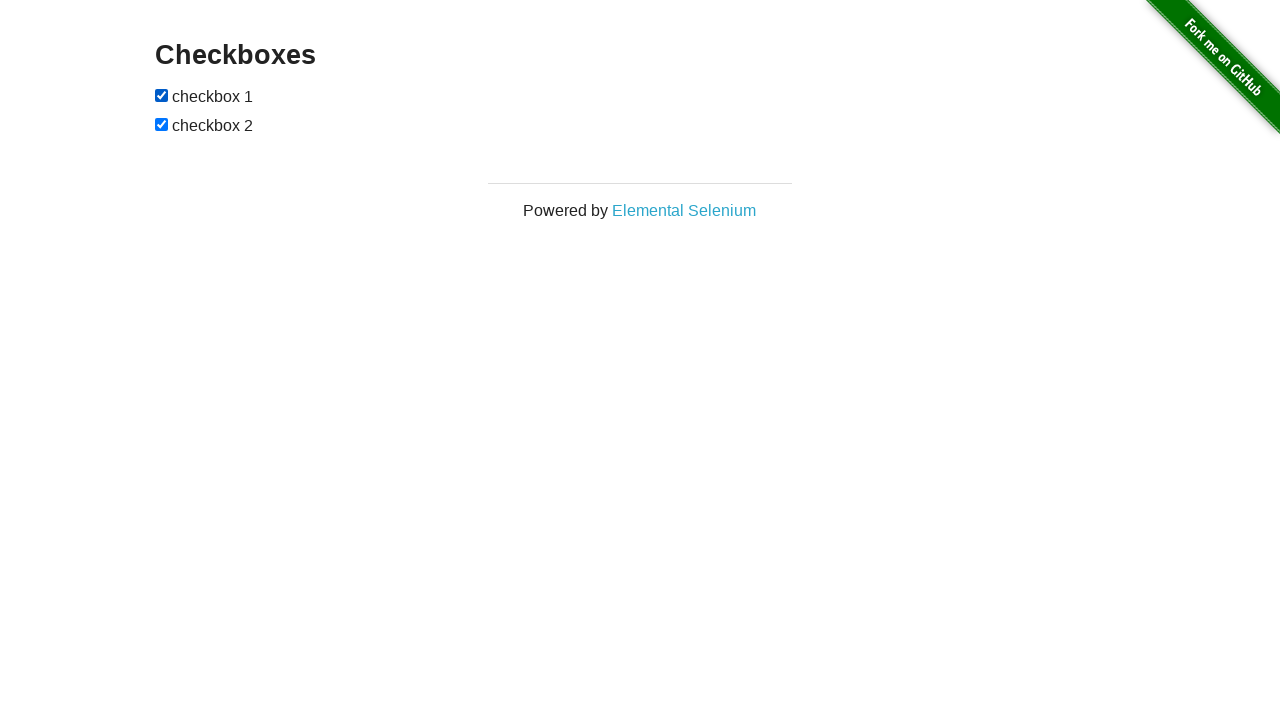

Second checkbox was already checked
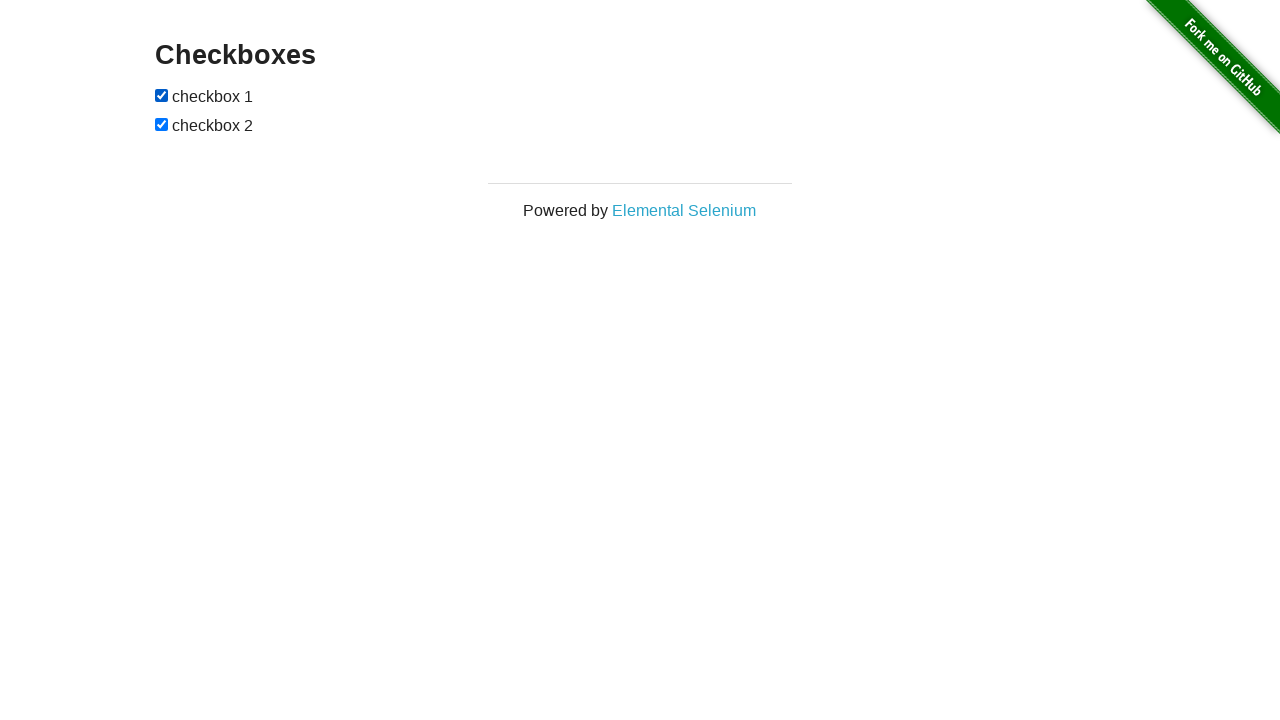

Verified first checkbox is checked
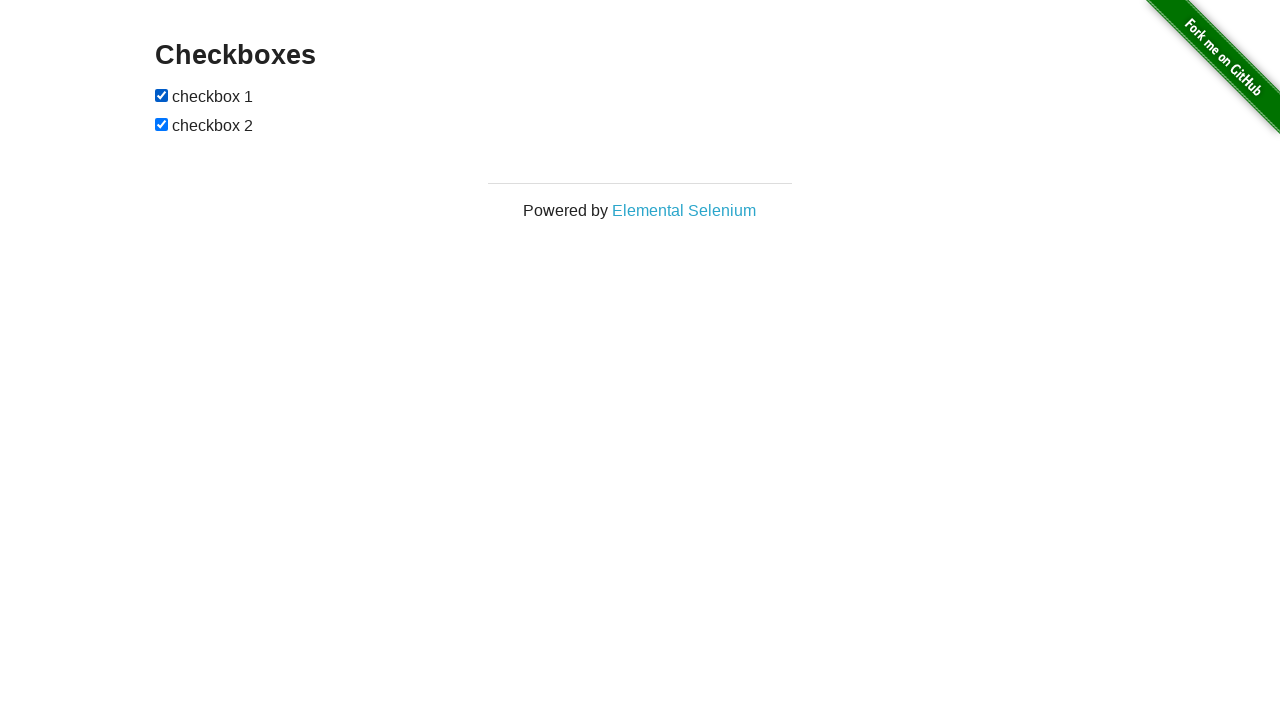

Verified second checkbox is checked
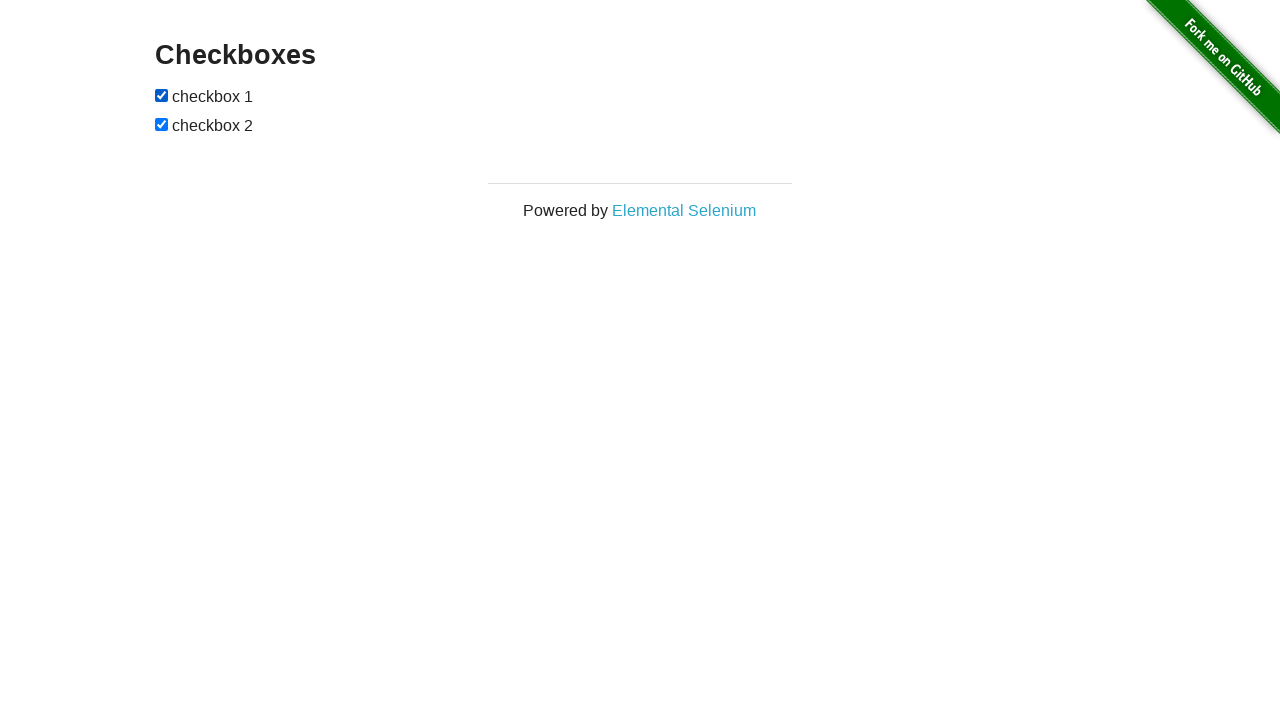

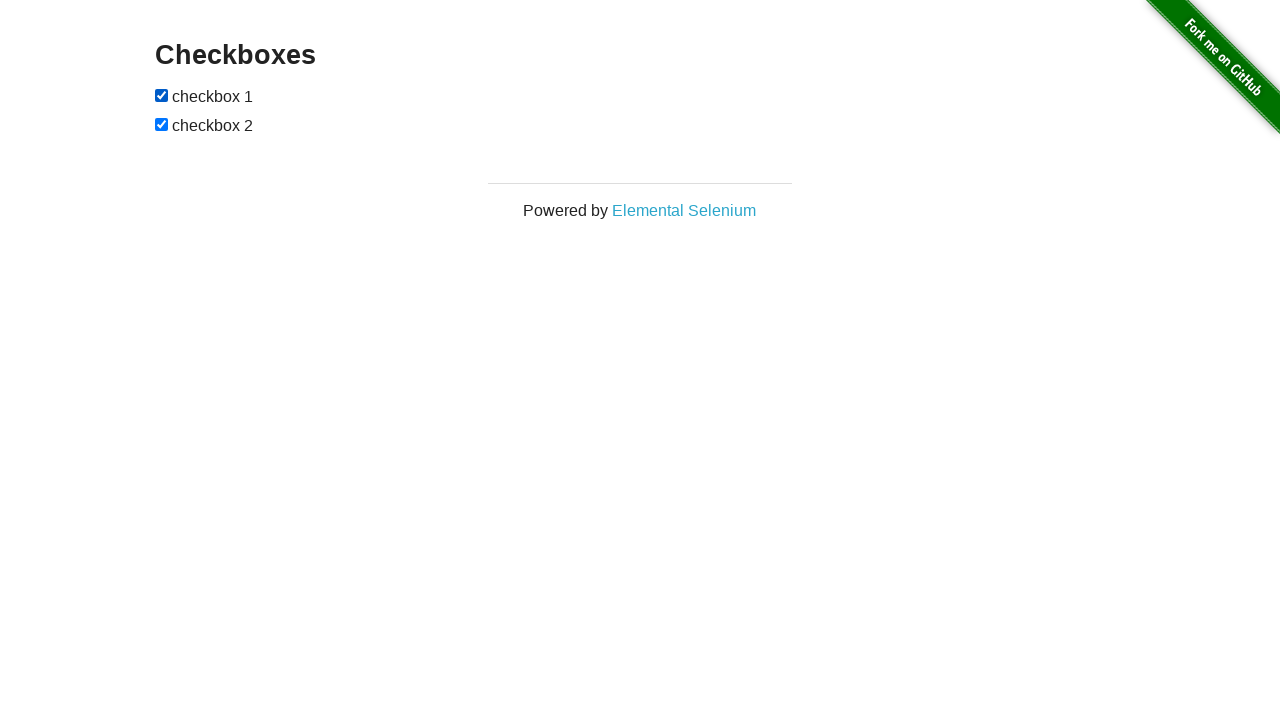